Tests double-click functionality by switching to an iframe and double-clicking text to change its color to red

Starting URL: https://www.w3schools.com/tags/tryit.asp?filename=tryhtml5_ev_ondblclick2

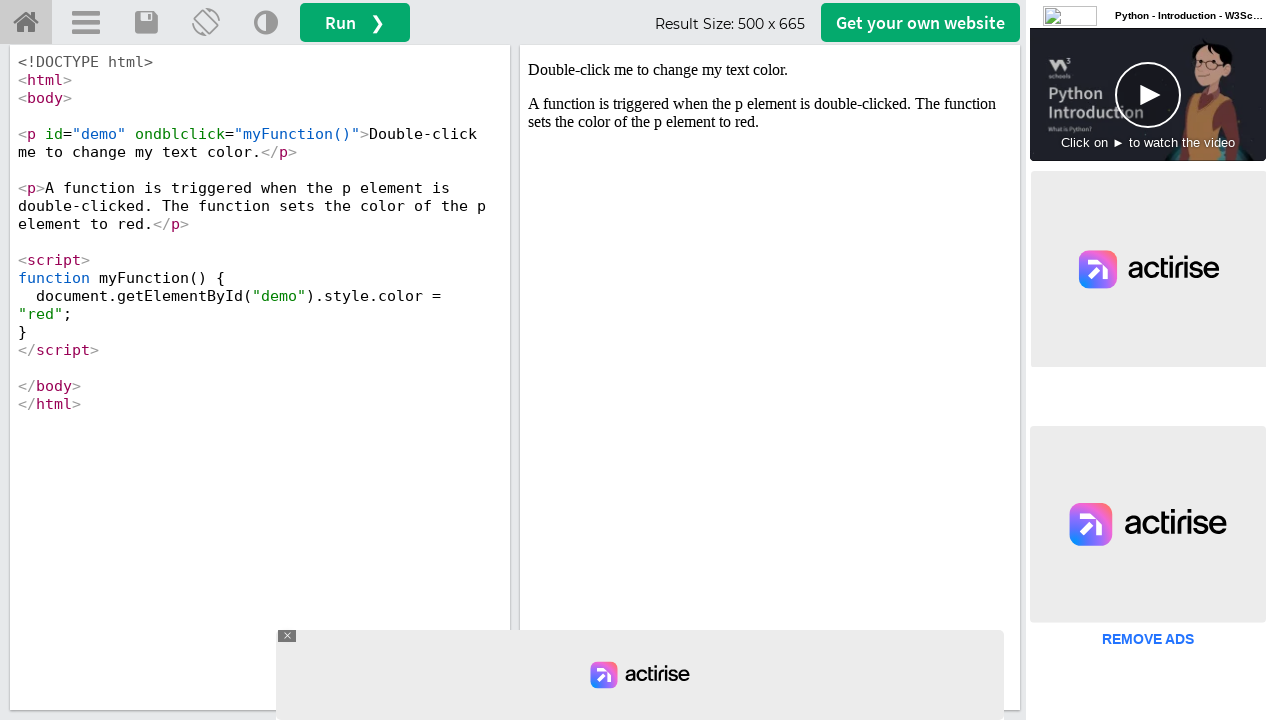

Switched to iframeResult iframe
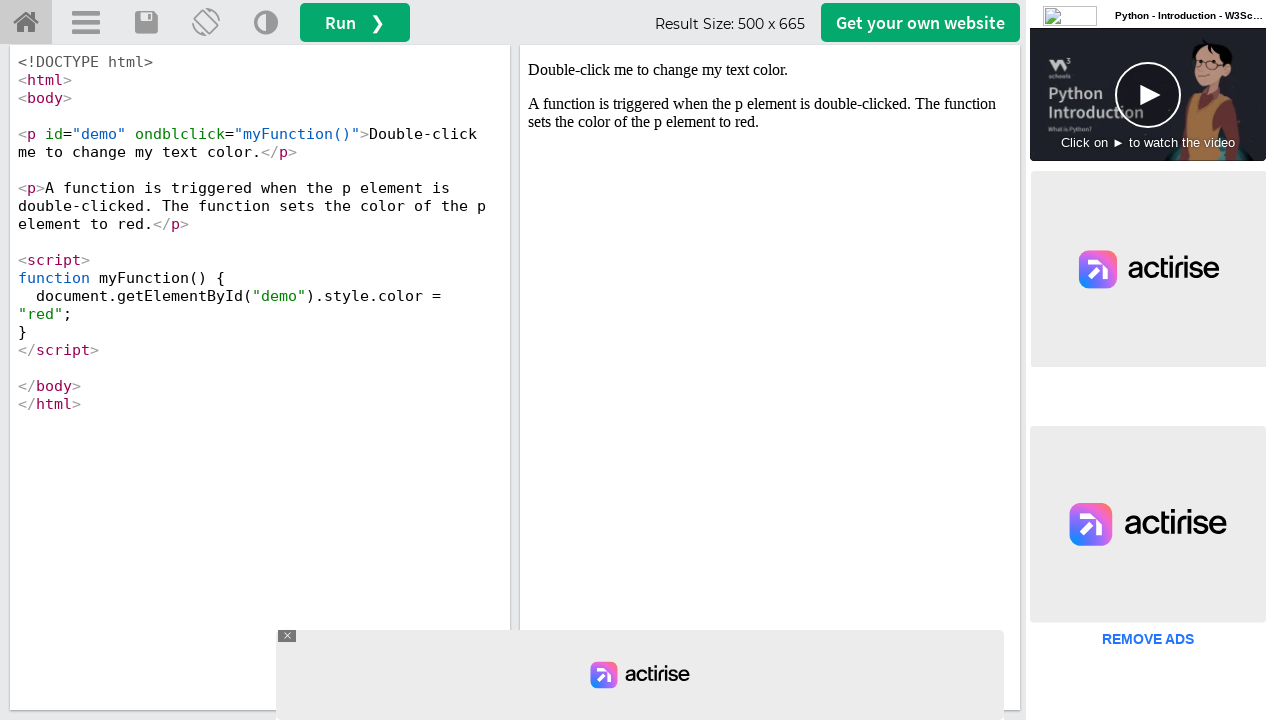

Double-clicked the demo element to trigger color change at (770, 70) on #demo
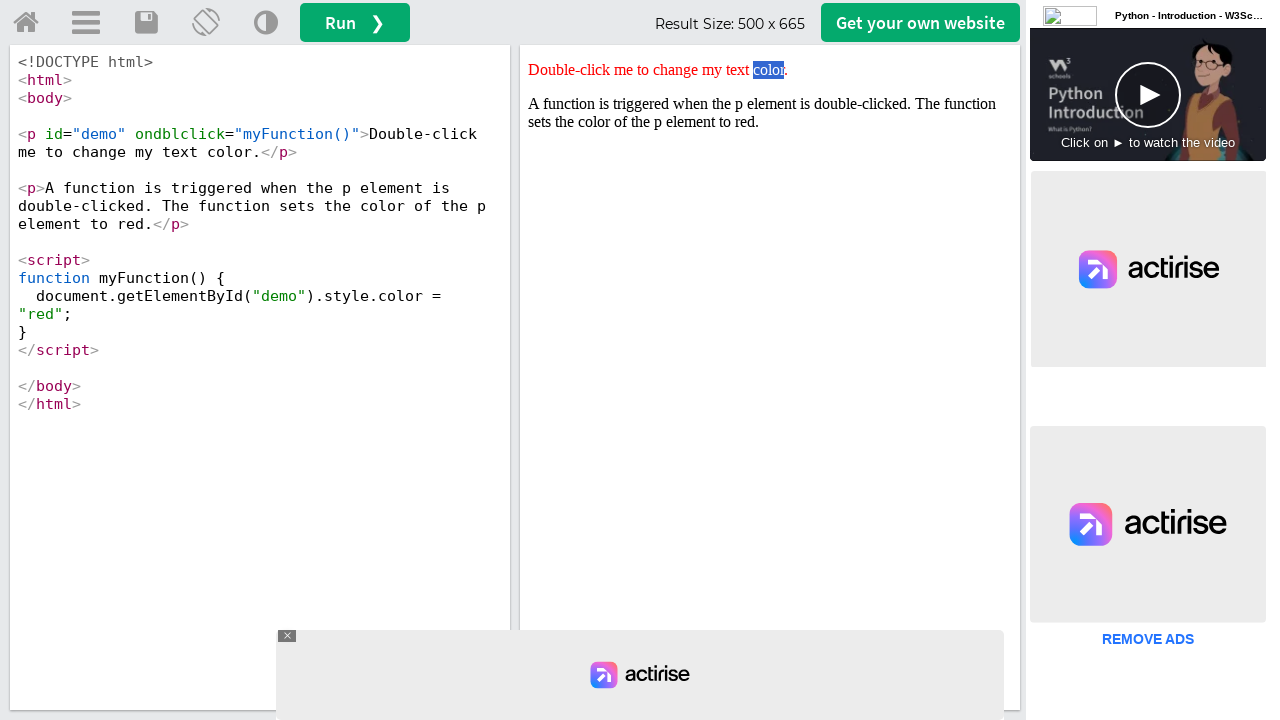

Located demo element for verification
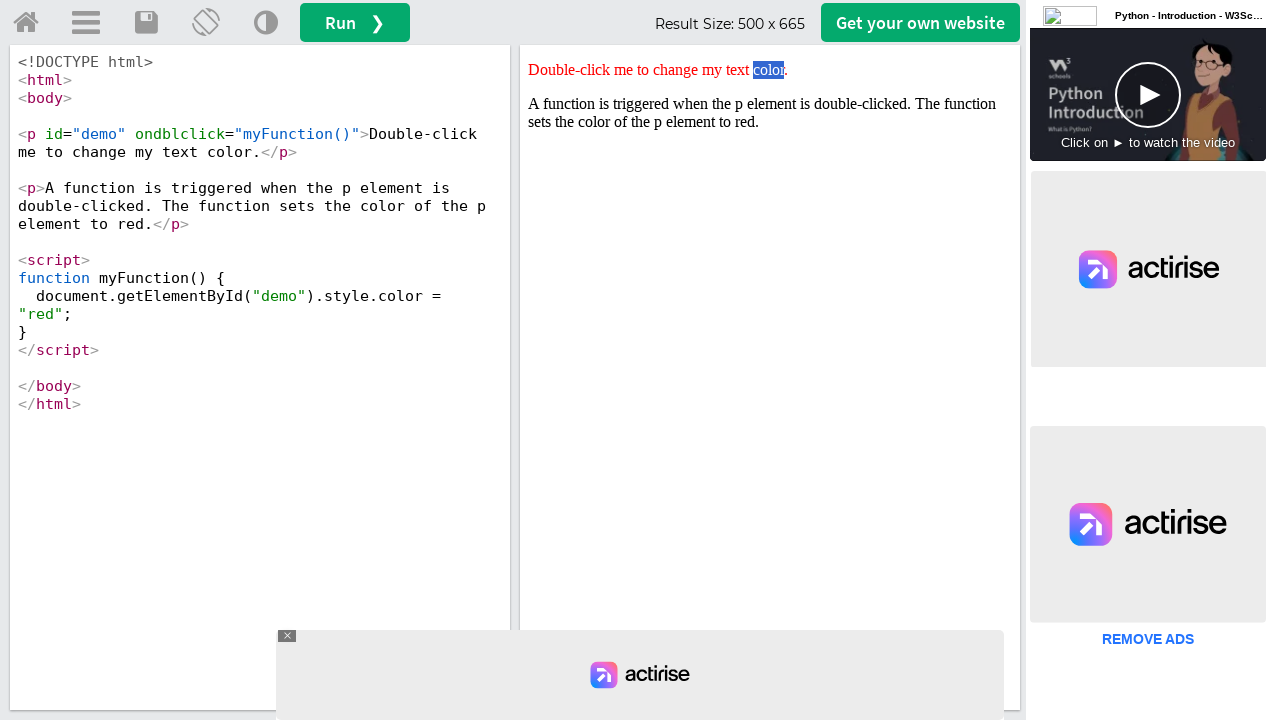

Retrieved style attribute from demo element
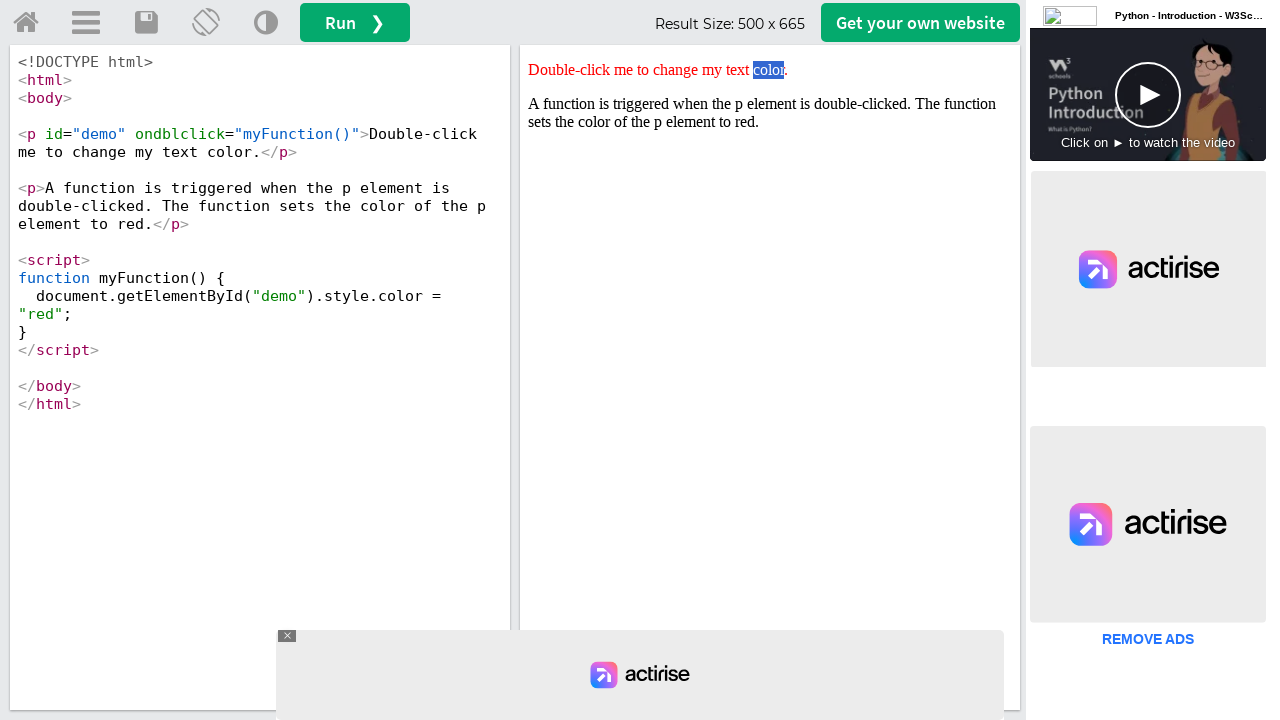

Verified that style attribute contains 'red' - double-click test passed
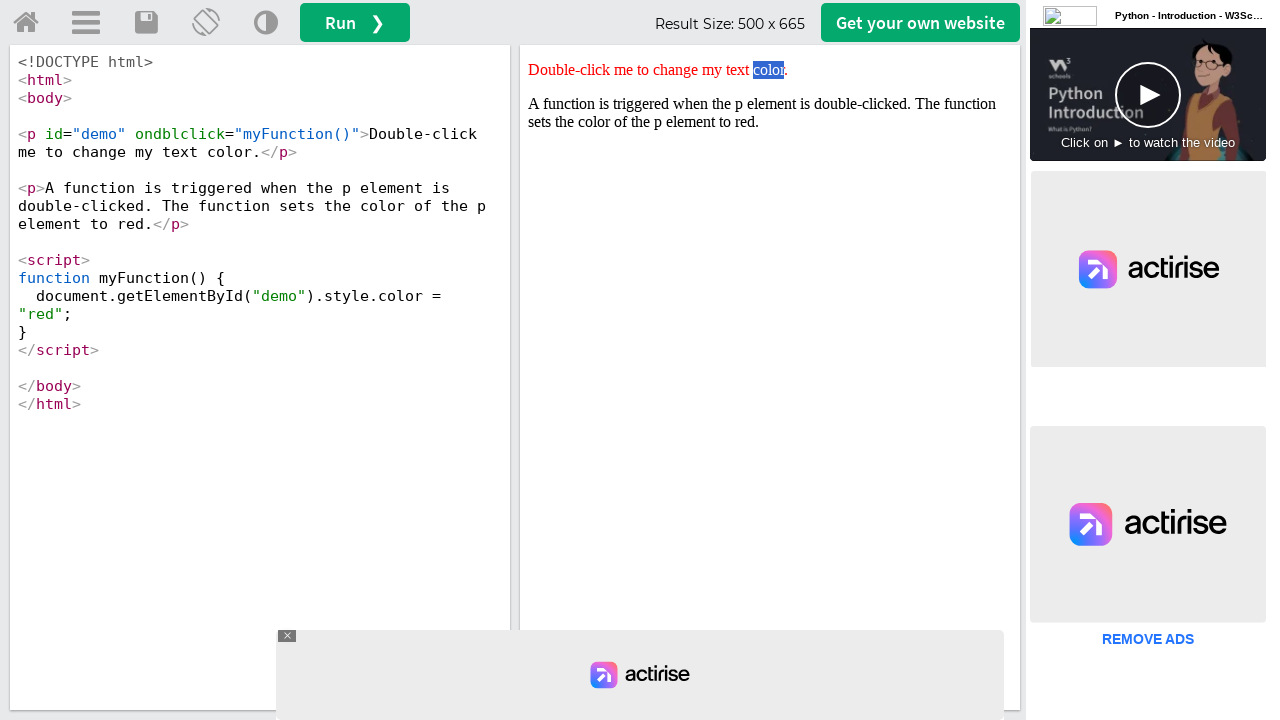

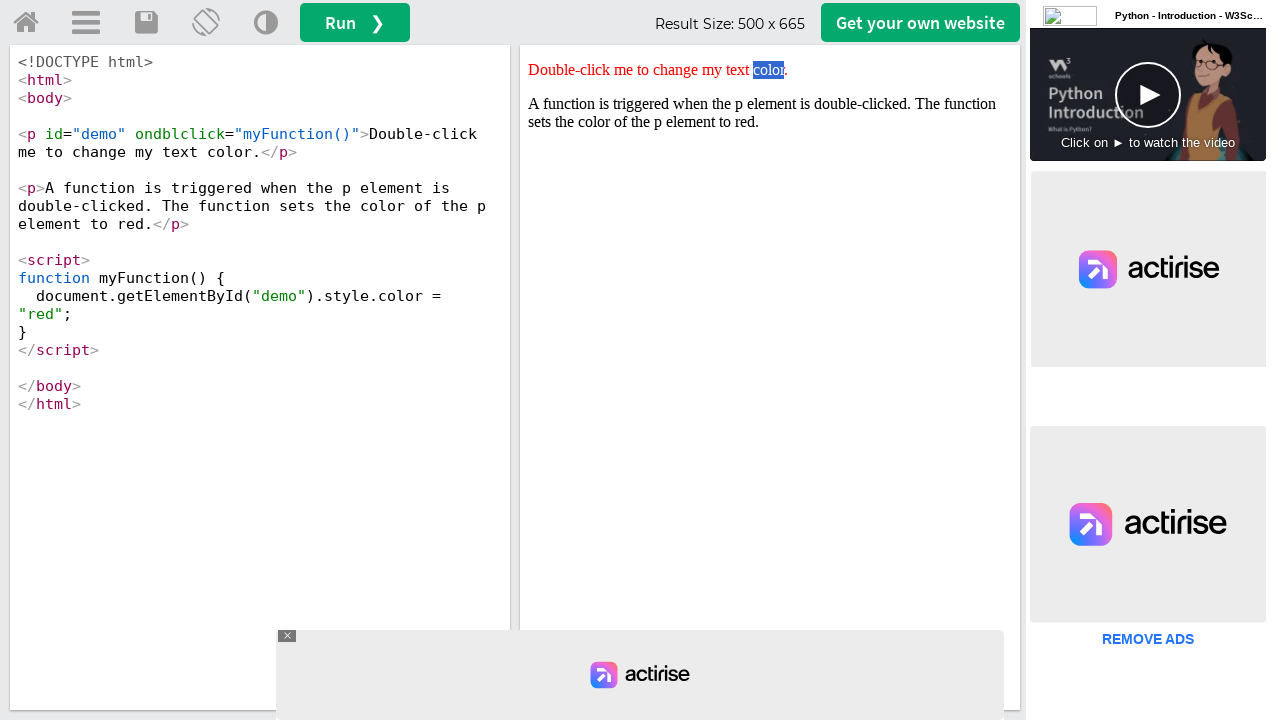